Tests handling of JavaScript alert dialogs by clicking a button to trigger an alert, accepting it, then calculating a mathematical answer based on a page value and submitting it.

Starting URL: http://suninjuly.github.io/alert_accept.html

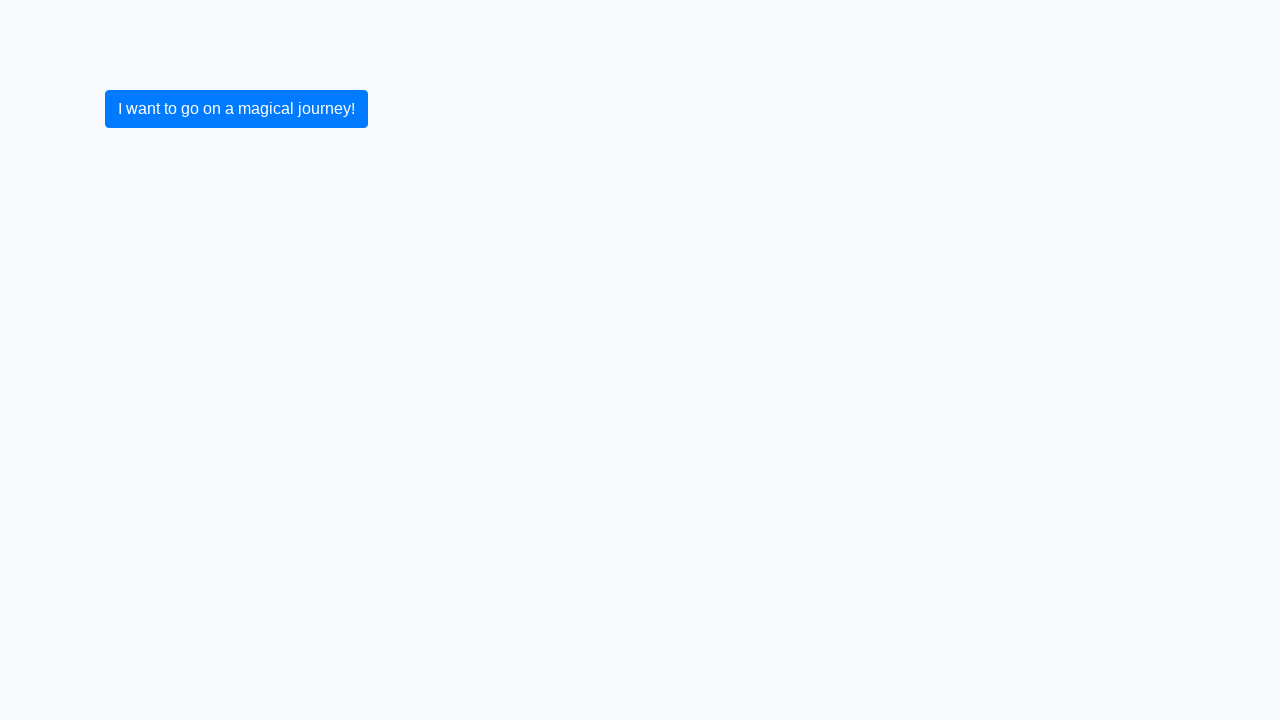

Set up dialog handler to auto-accept JavaScript alerts
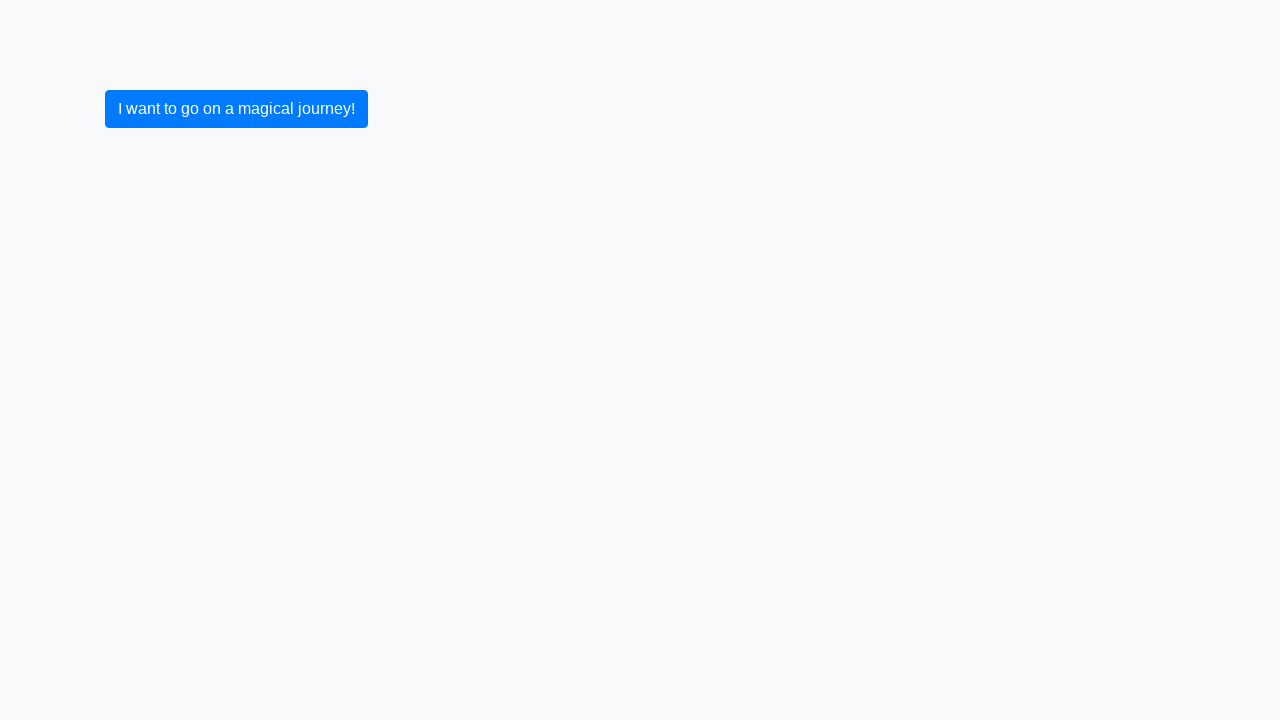

Clicked button to trigger JavaScript alert at (236, 109) on button.btn
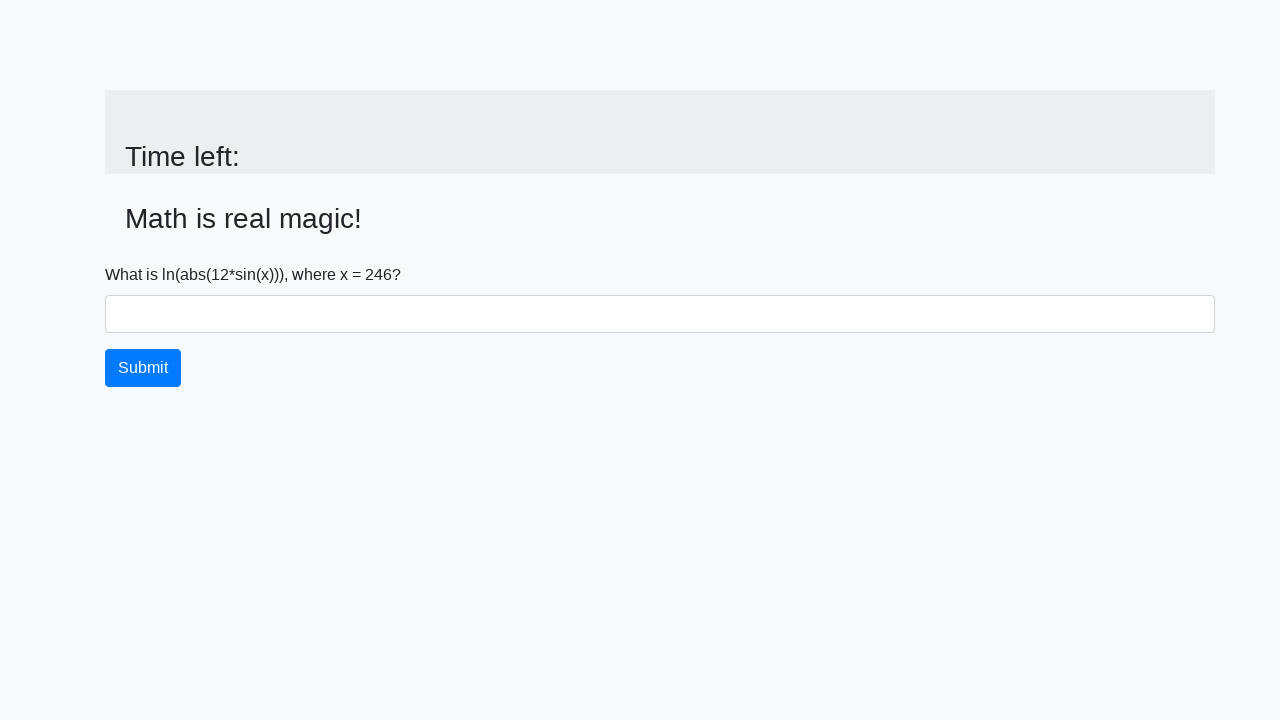

Alert was accepted and input value element loaded
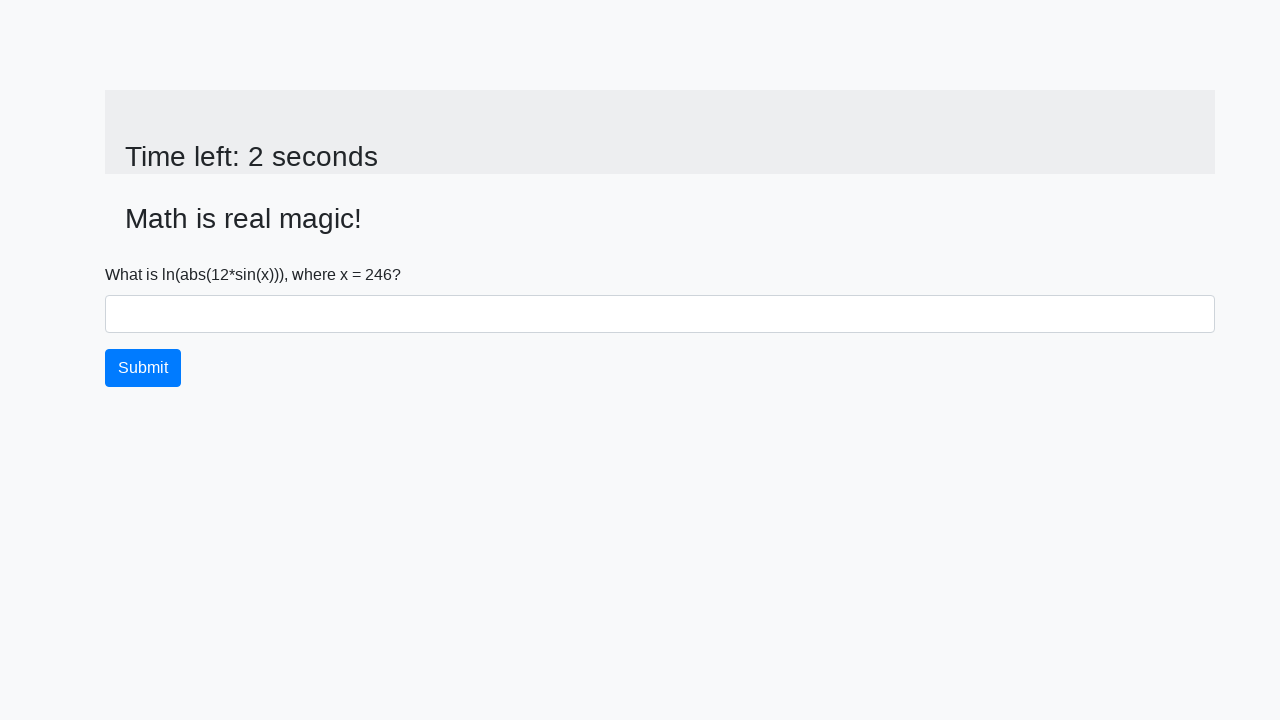

Retrieved x value from page: 246
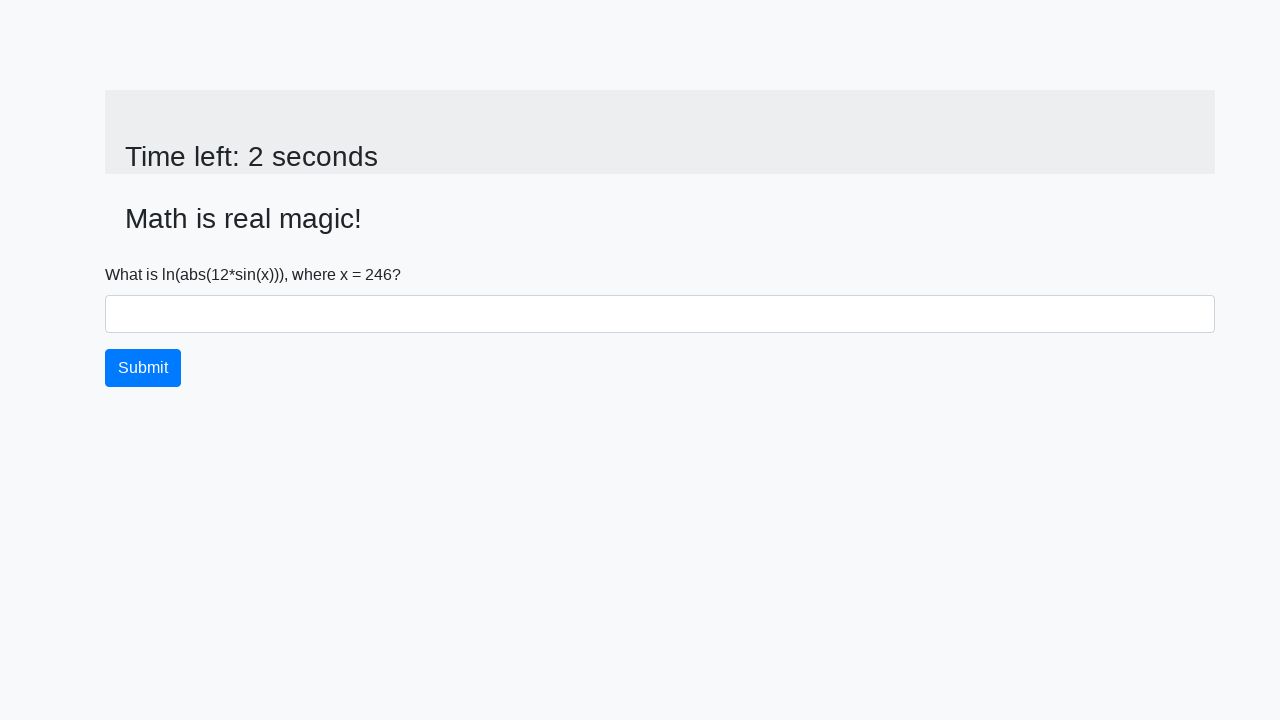

Calculated answer using formula: 2.2824966643988827
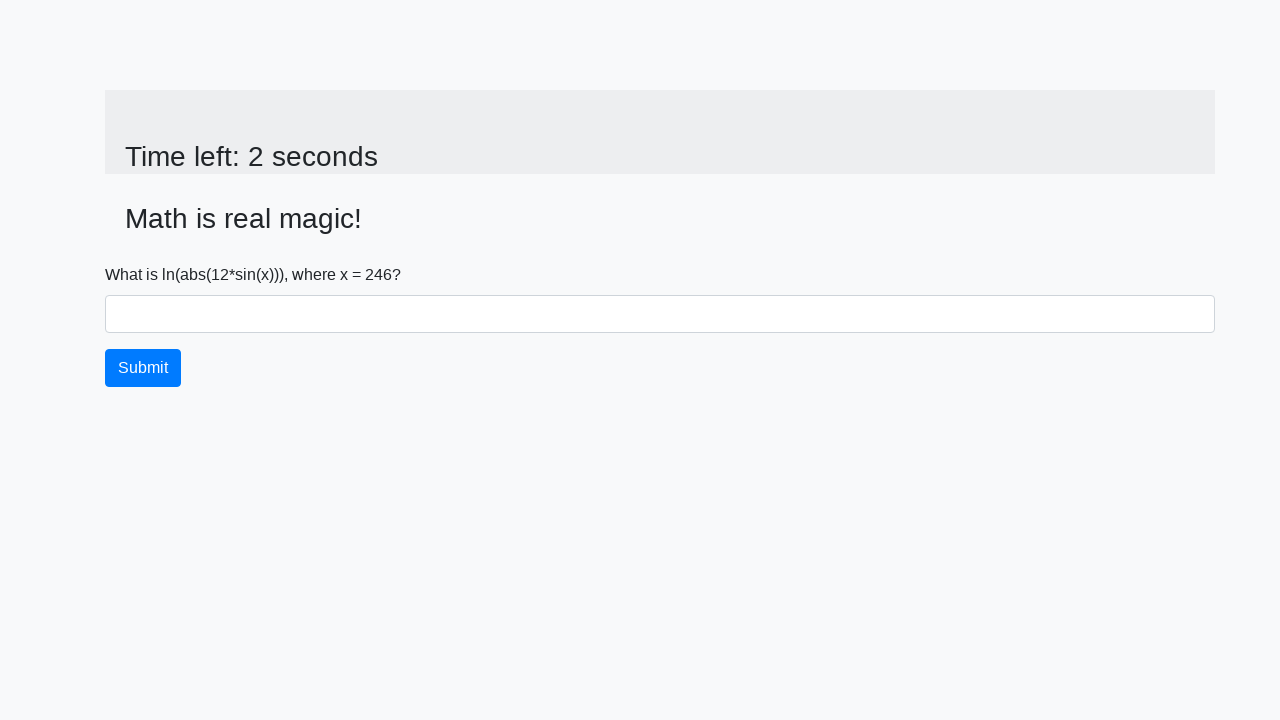

Filled answer field with calculated value: 2.2824966643988827 on #answer
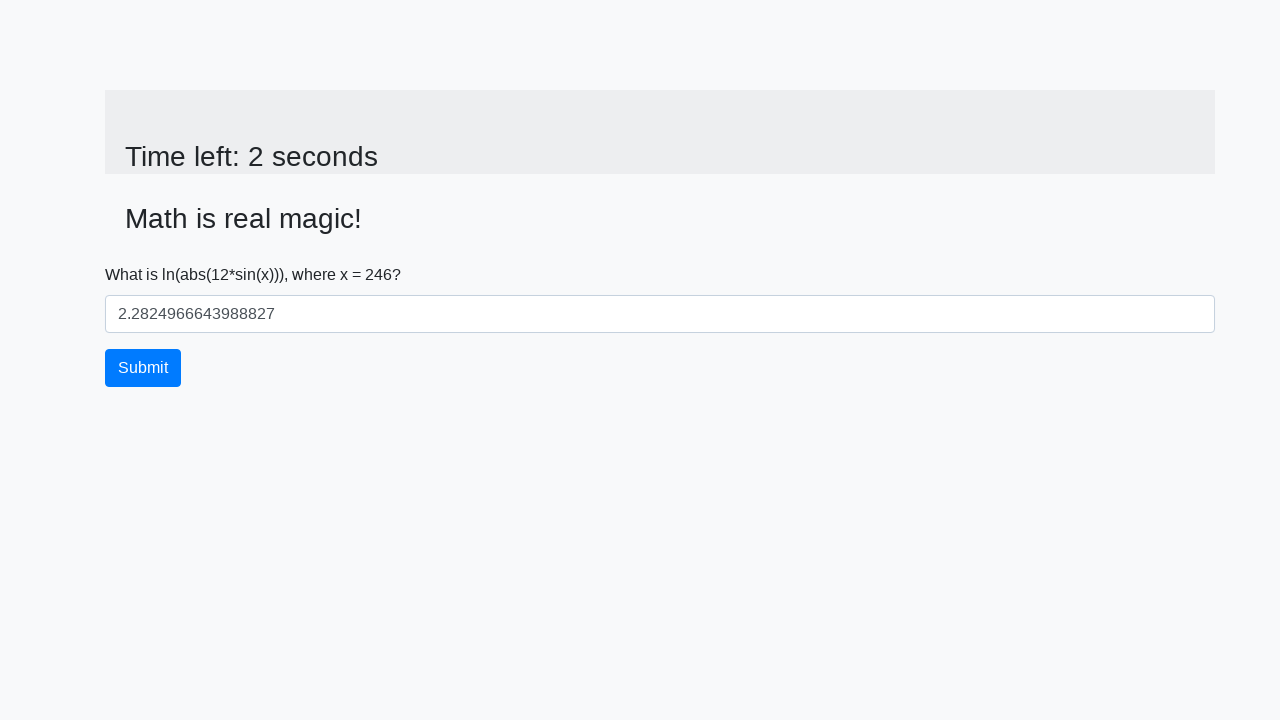

Clicked submit button to submit the answer at (143, 368) on button.btn
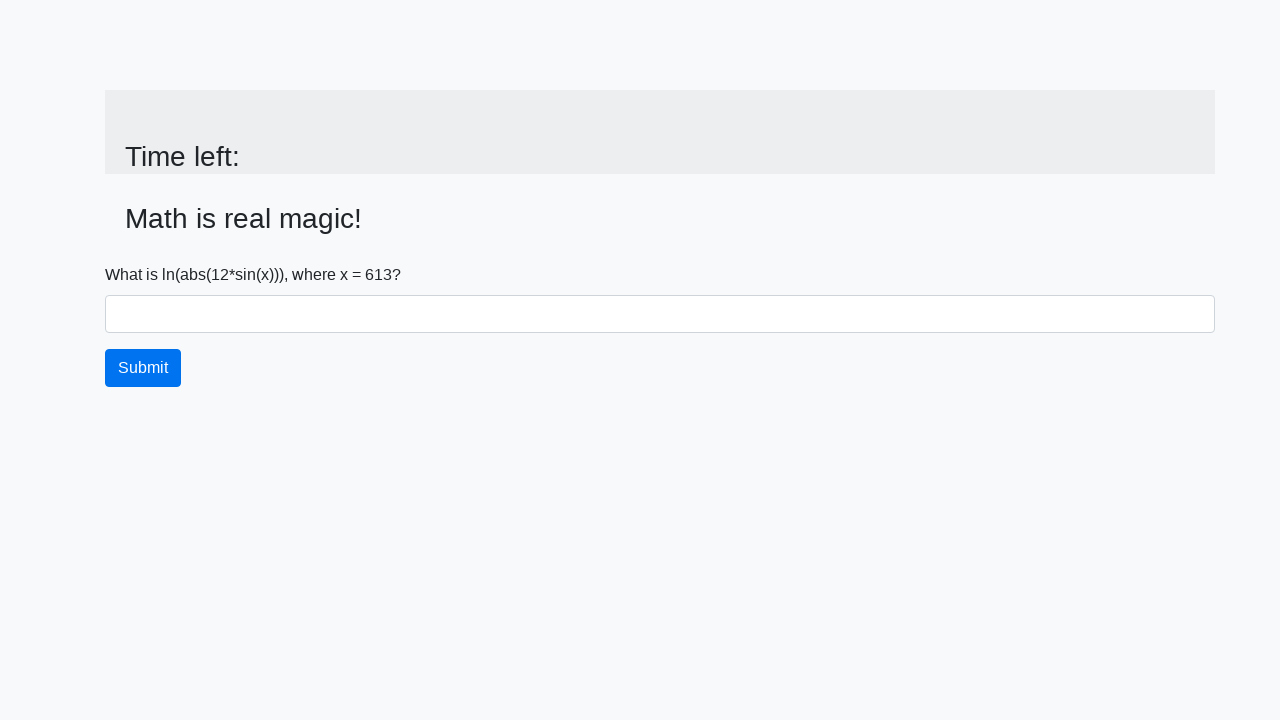

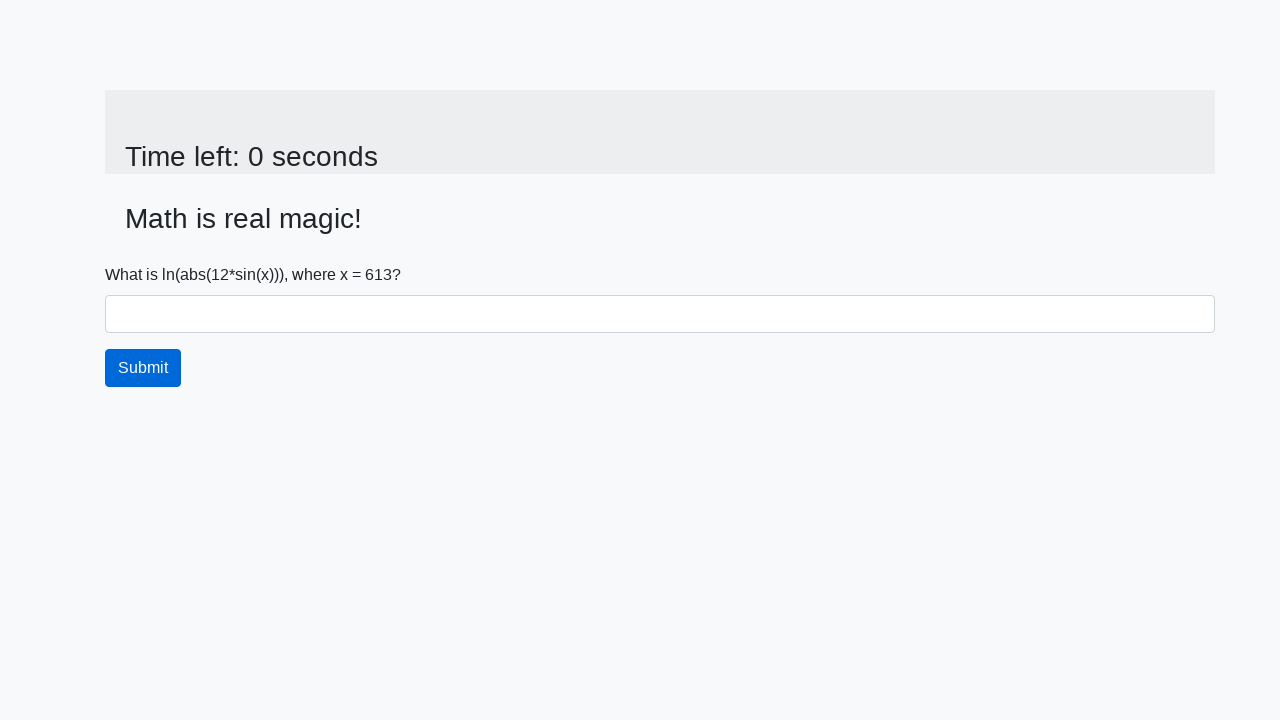